Navigates to the services page and waits for it to load completely

Starting URL: https://graphixcollab.com/services

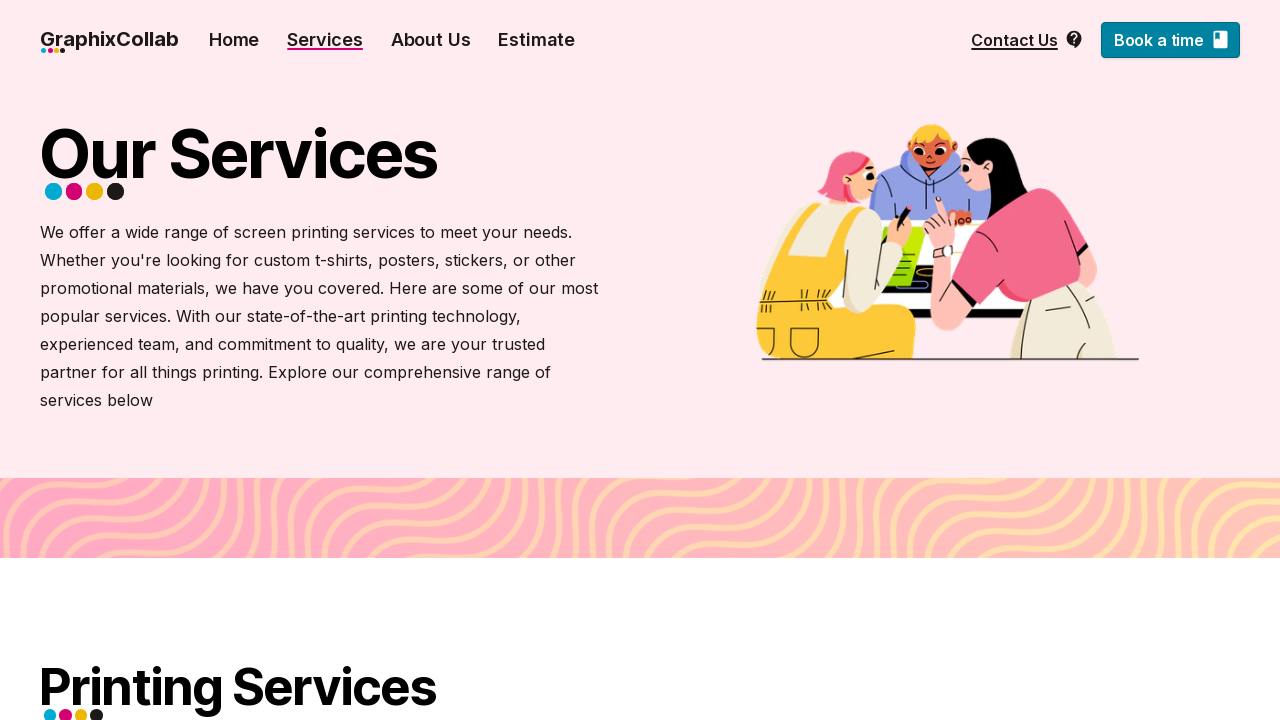

Waited for services page to load completely (networkidle state reached)
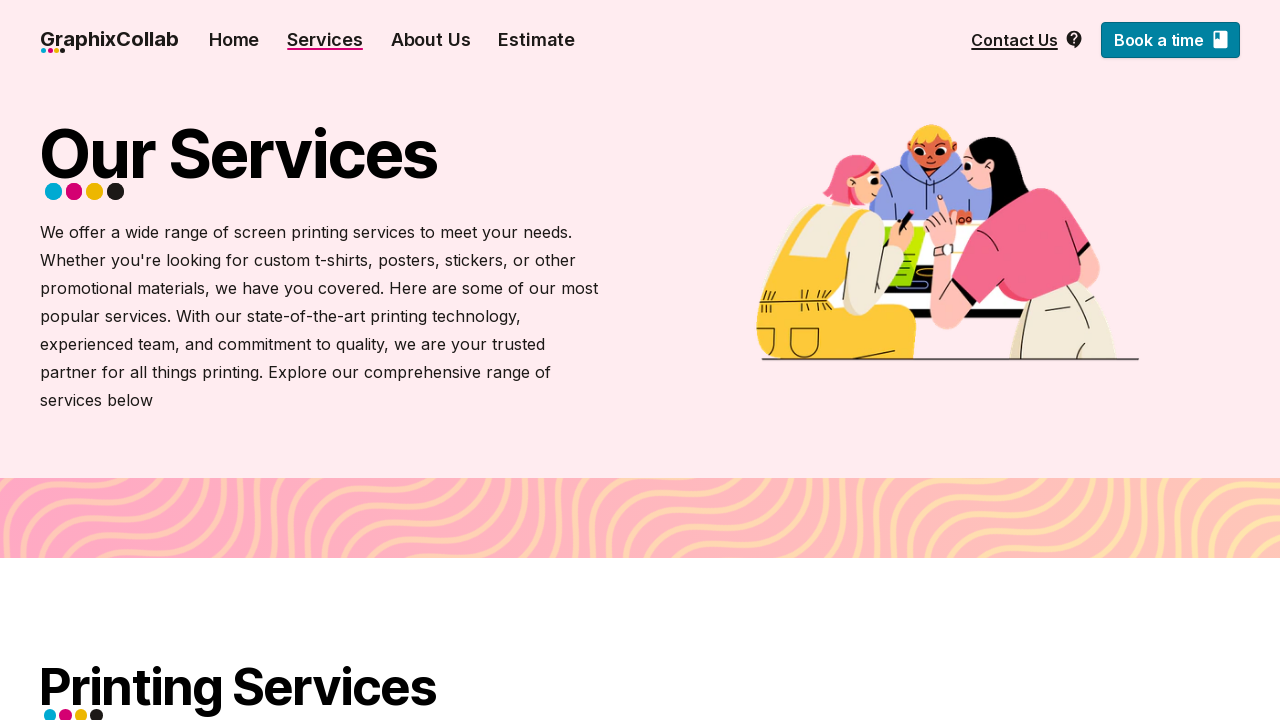

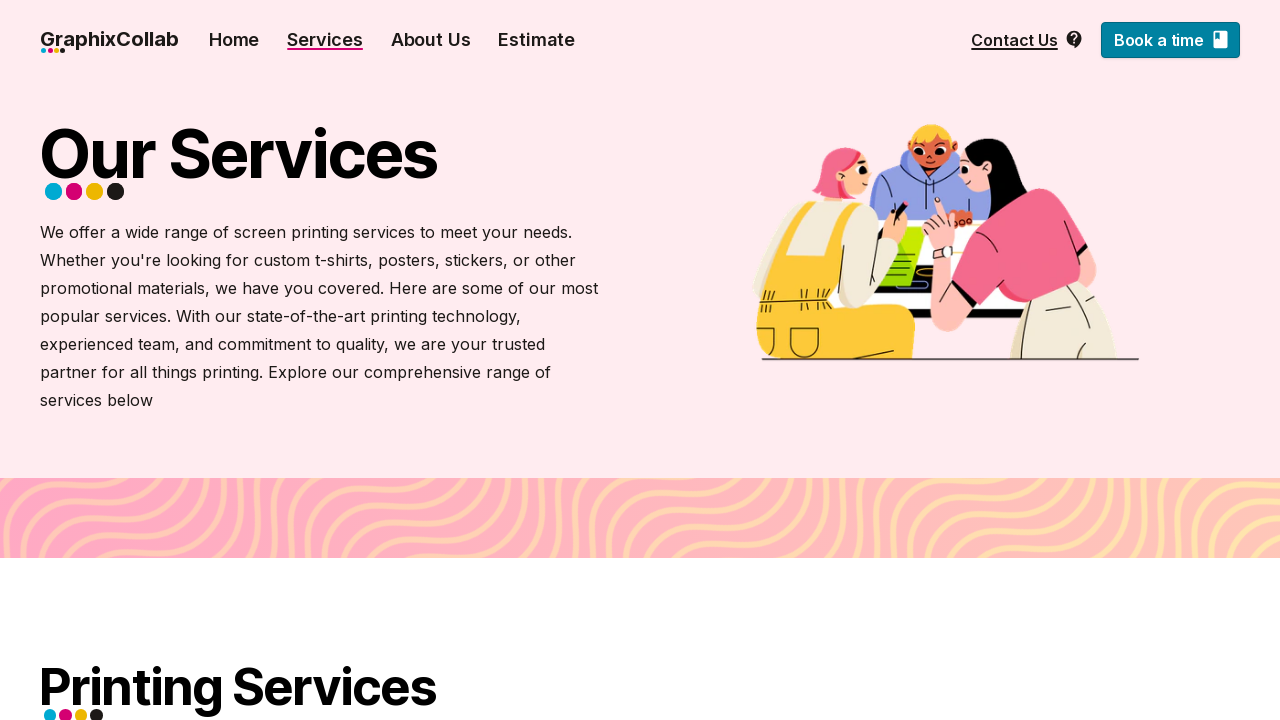